Tests drag and drop functionality by dragging element from column A to column B

Starting URL: https://the-internet.herokuapp.com/drag_and_drop

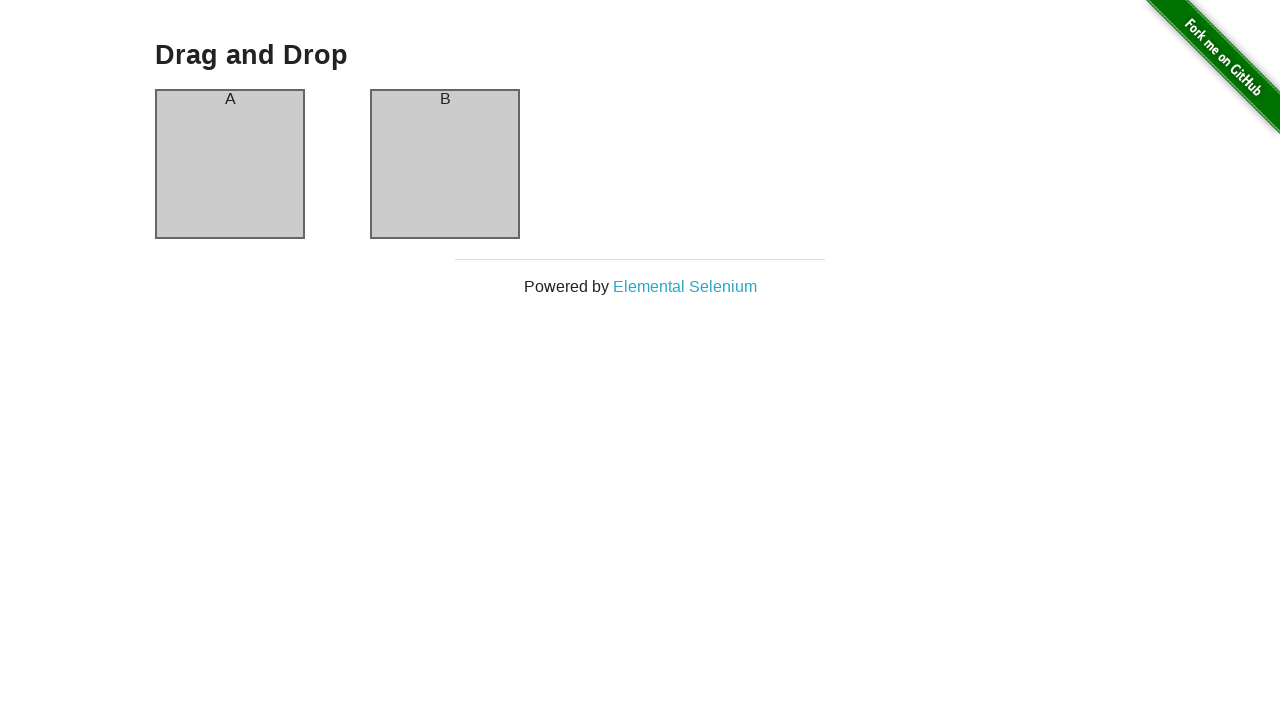

Navigated to drag and drop test page
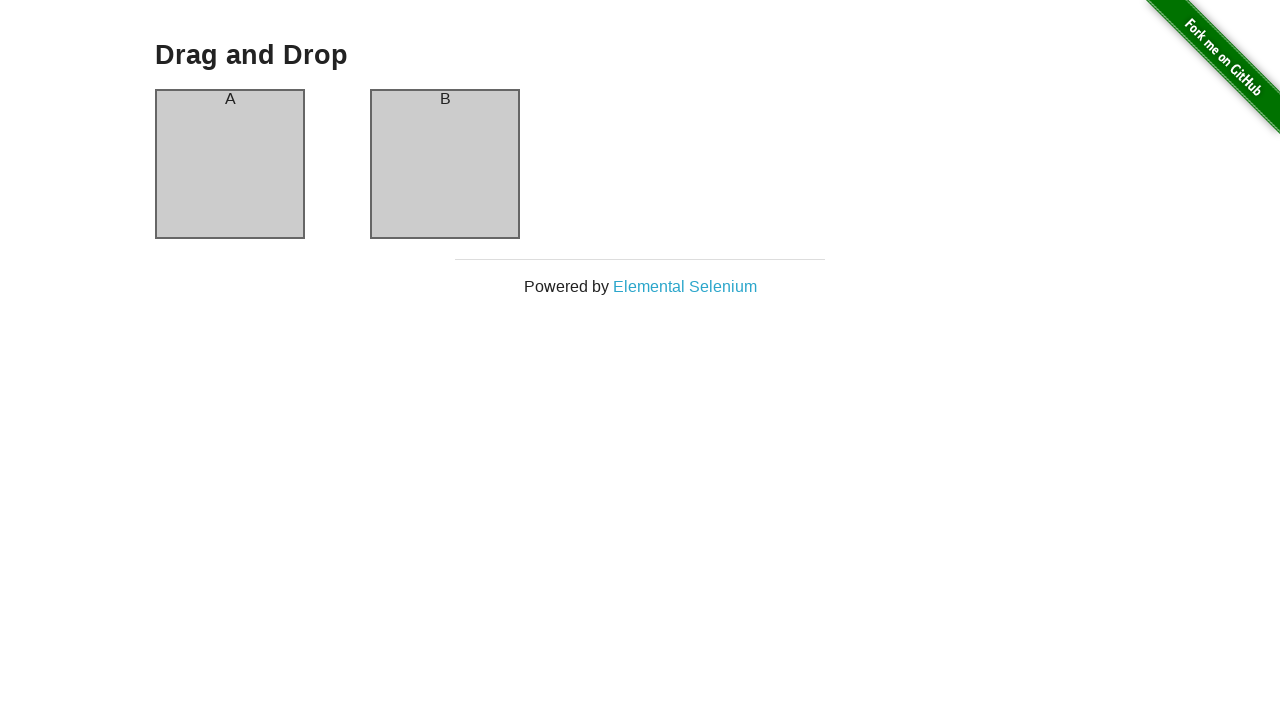

Located source element (Column A)
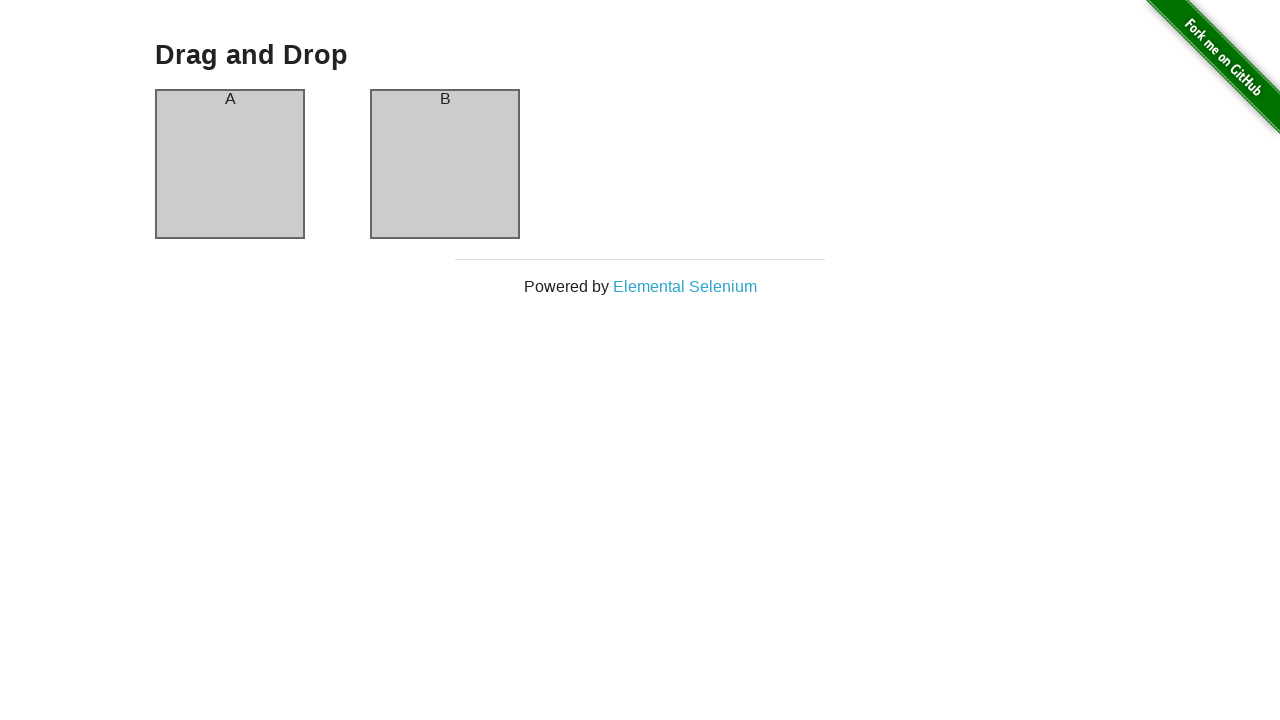

Located target element (Column B)
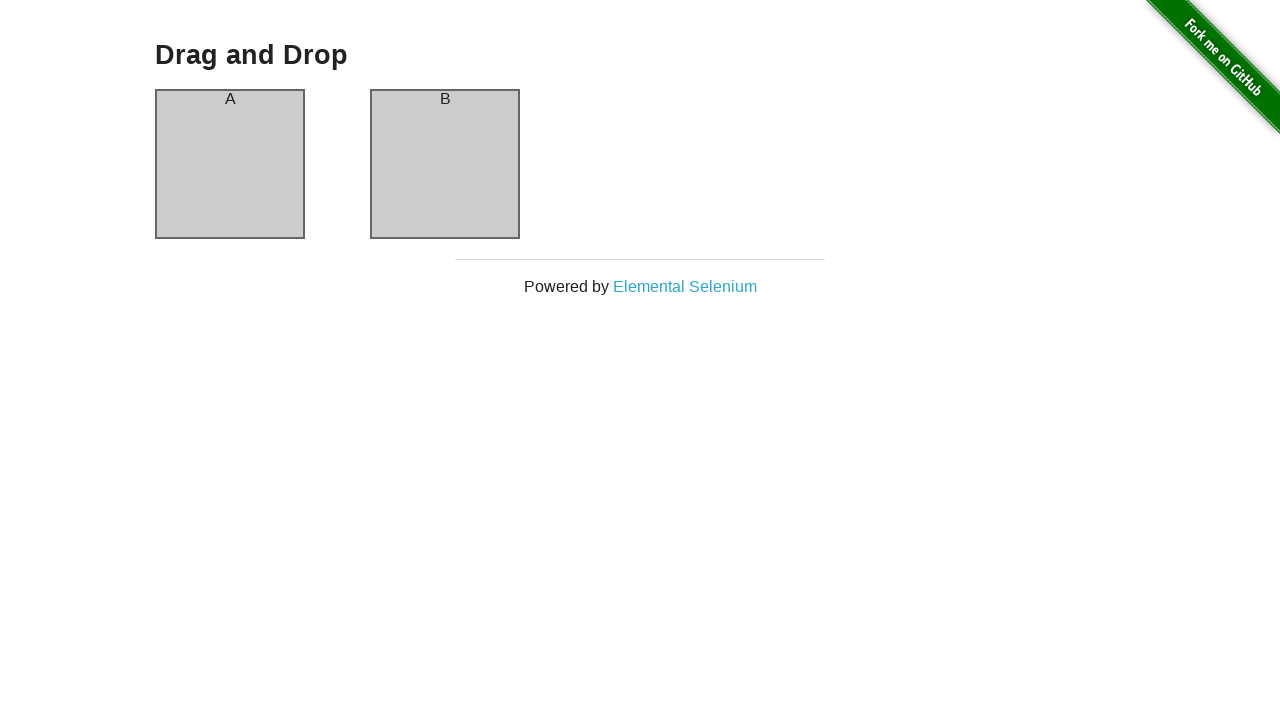

Dragged element from Column A to Column B at (445, 164)
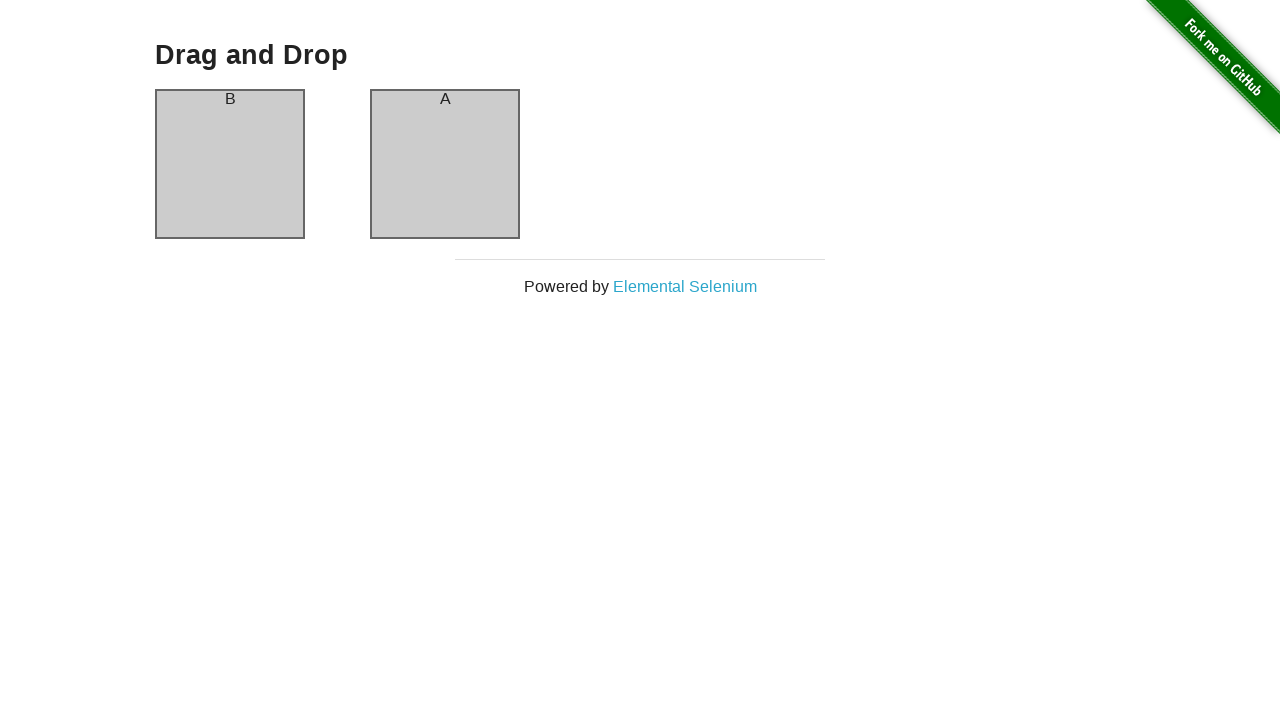

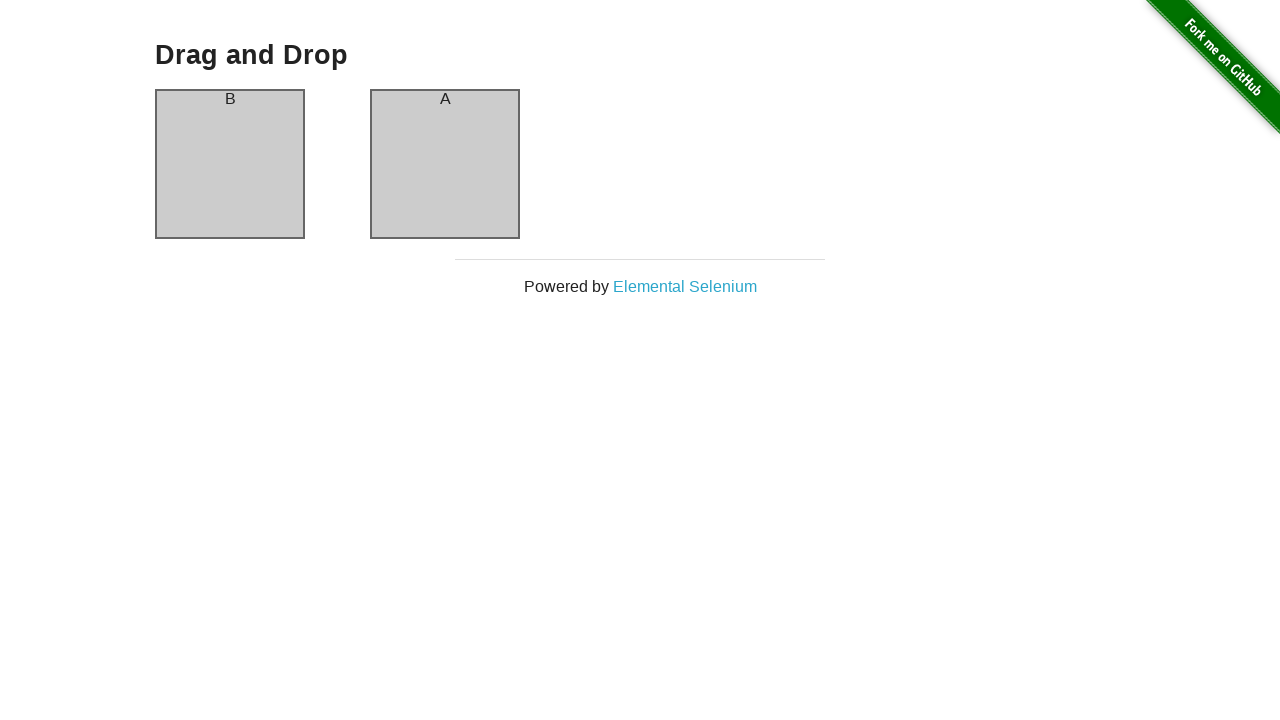